Tests drag and drop functionality by navigating to the Drag & Drop demo page and dragging mobile/laptop accessories (chargers and covers) to their respective target areas (Mobile Accessories and Laptop Accessories).

Starting URL: https://demoapps.qspiders.com/ui/button/buttonRight?sublist=1

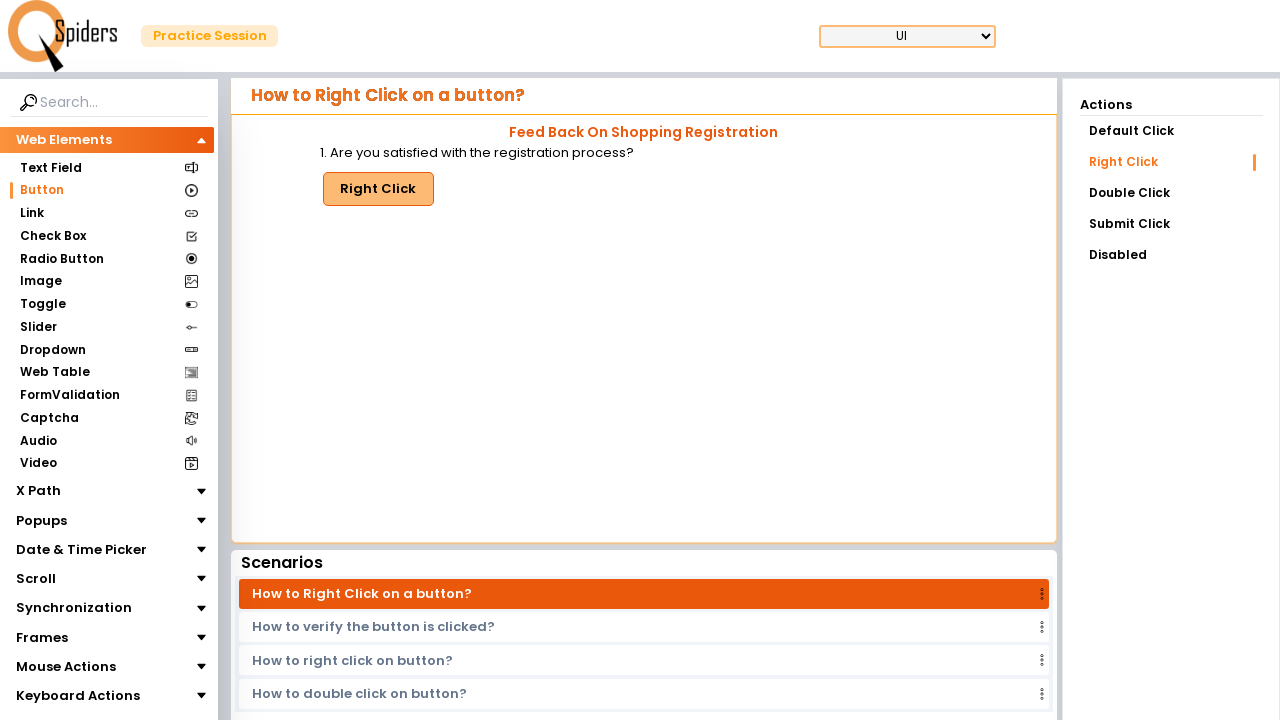

Clicked on 'Mouse Actions' menu at (66, 667) on xpath=//section[text()='Mouse Actions']
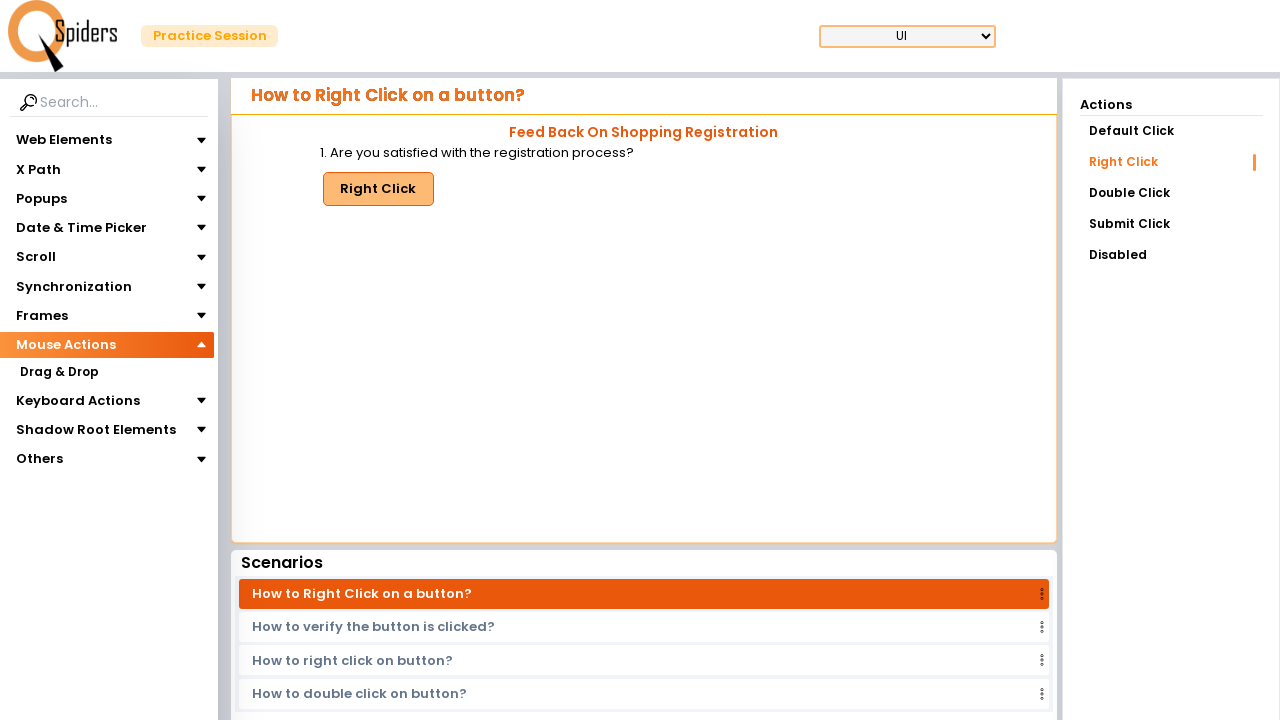

Clicked on 'Drag & Drop' submenu at (59, 373) on xpath=//section[text()='Drag & Drop']
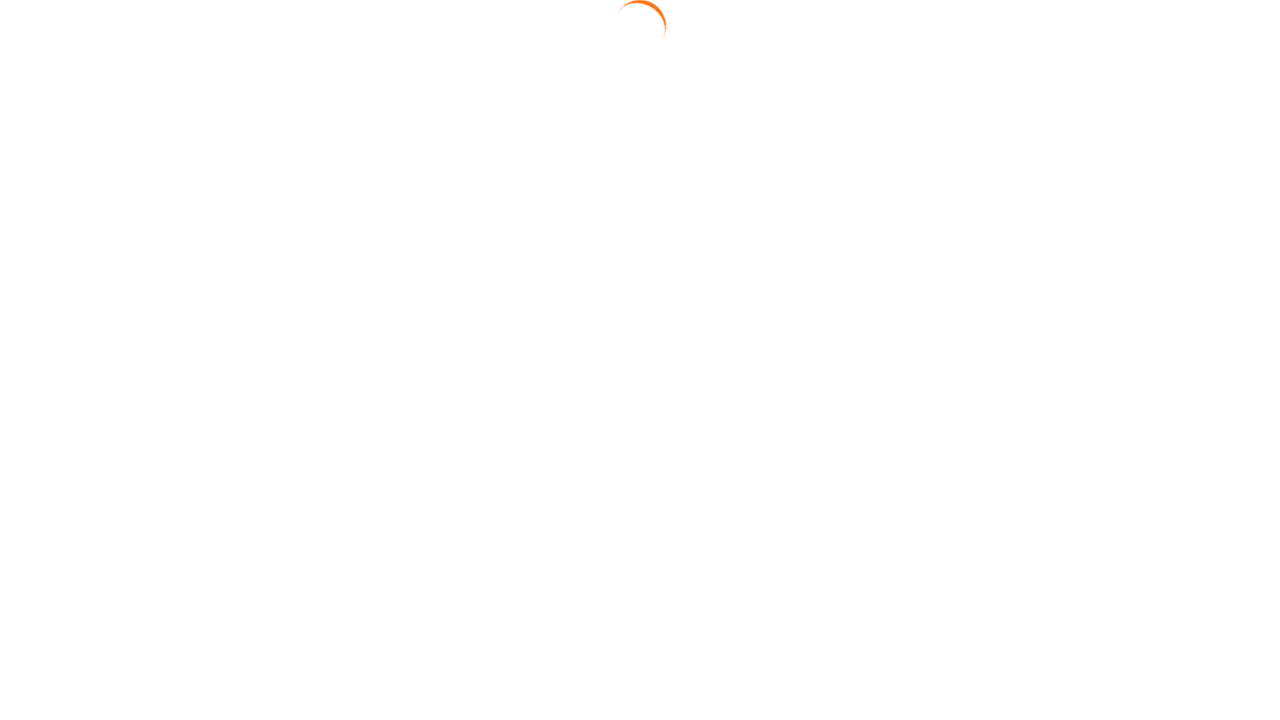

Clicked on 'Drag Position' link at (1171, 193) on text=Drag Position
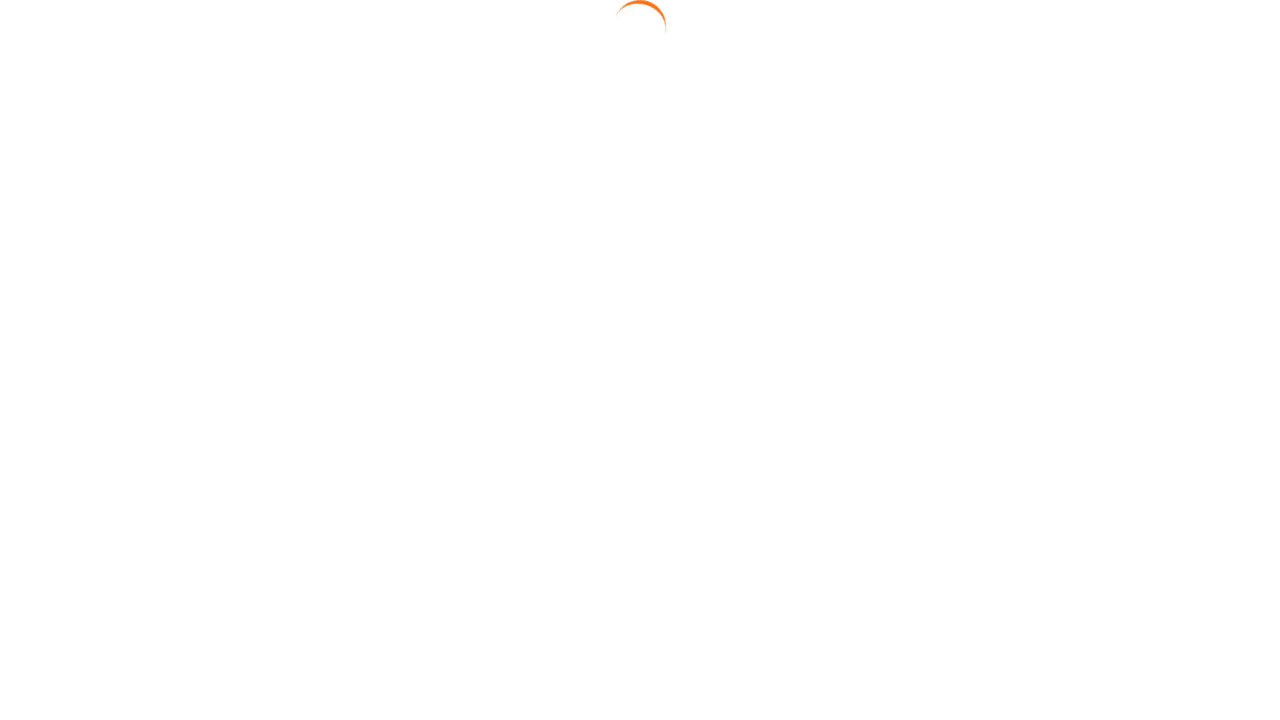

Drag and drop elements loaded
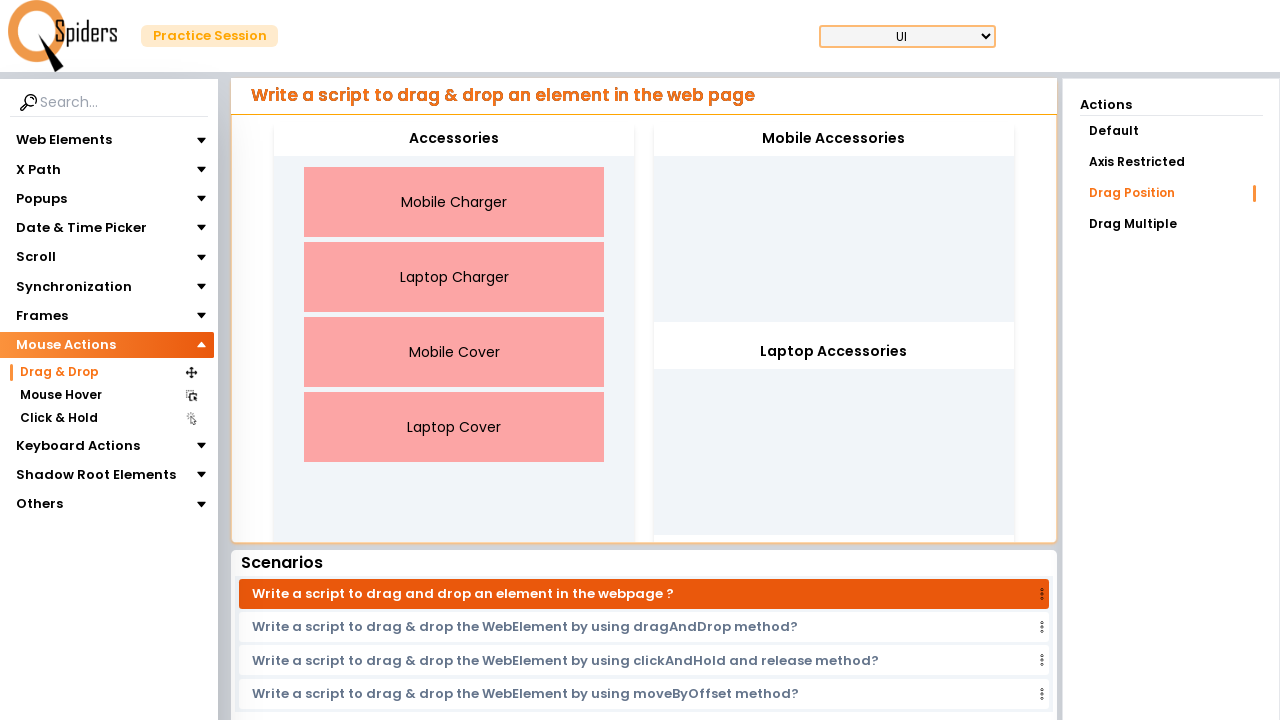

Dragged Mobile Charger to Mobile Accessories at (834, 139)
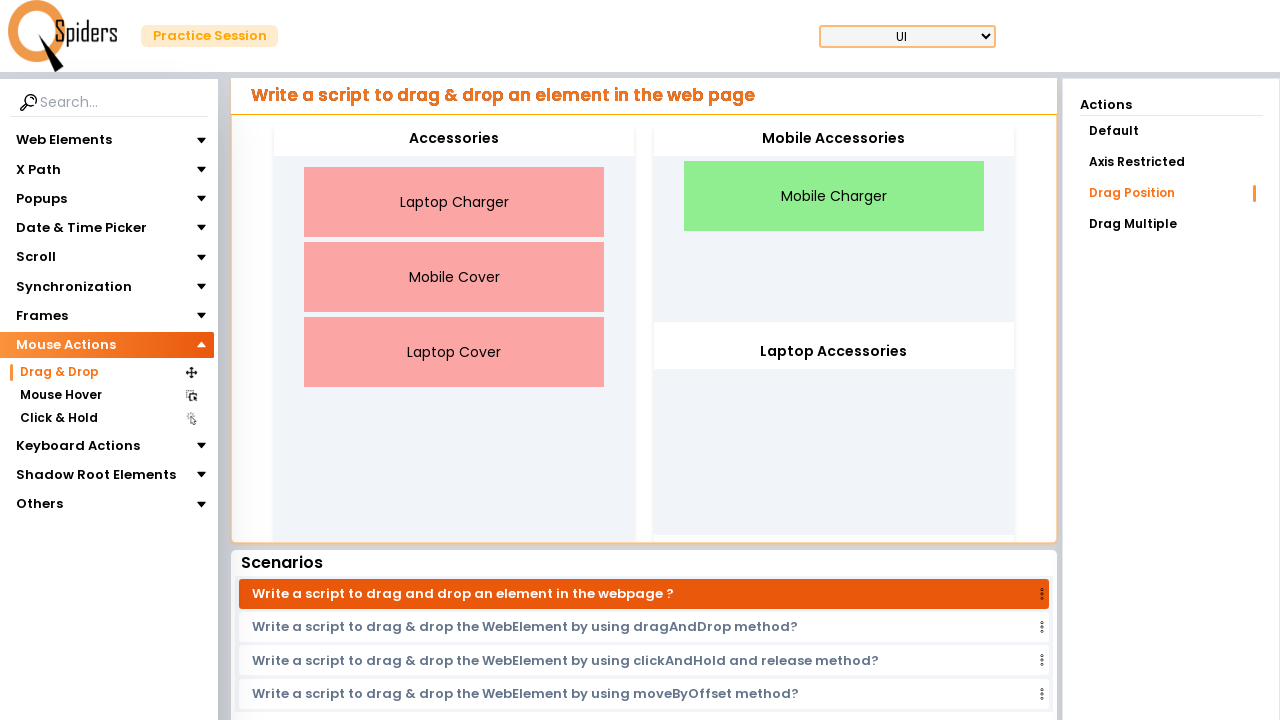

Dragged Laptop Charger to Laptop Accessories at (834, 352)
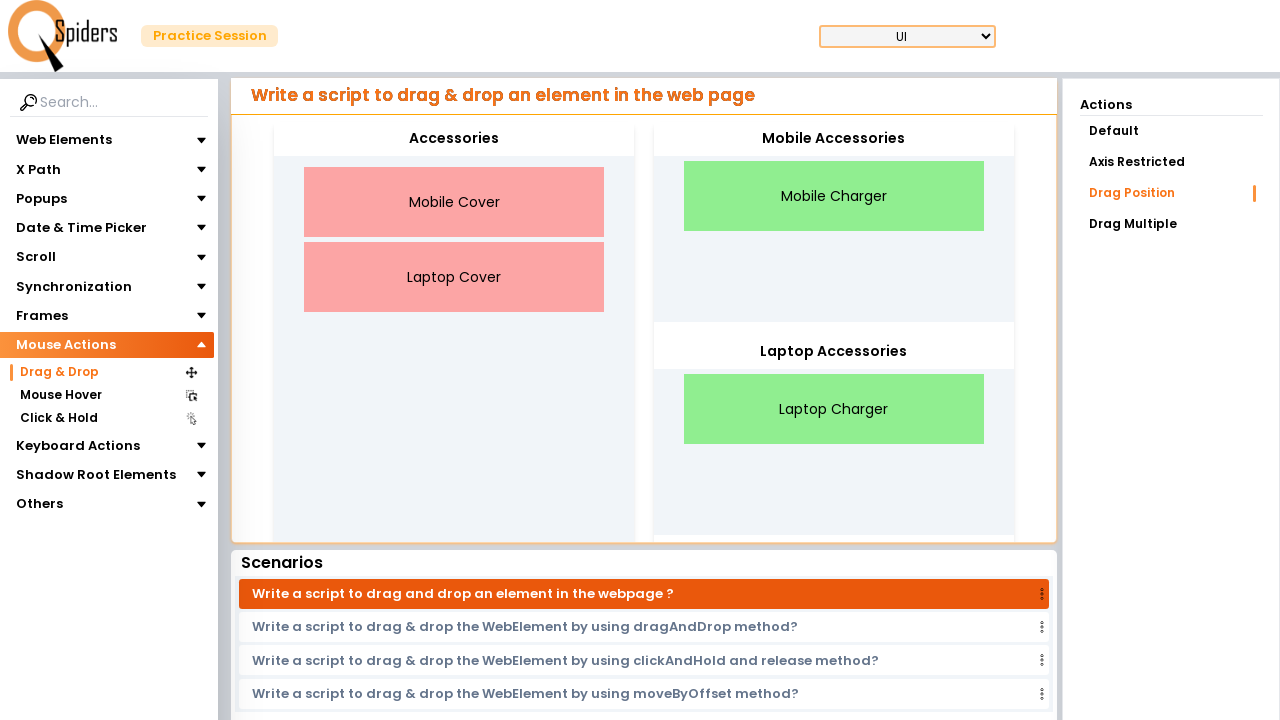

Dragged Mobile Cover to Mobile Accessories at (834, 139)
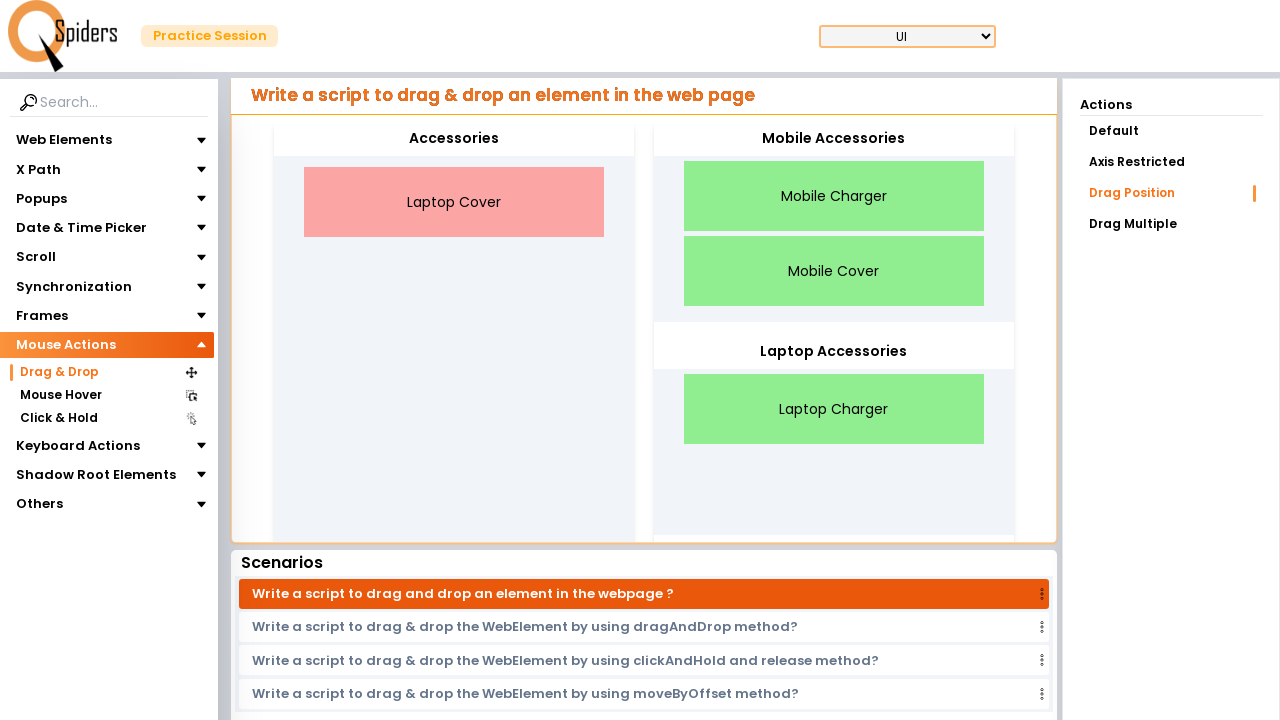

Dragged Laptop Cover to Laptop Accessories at (834, 352)
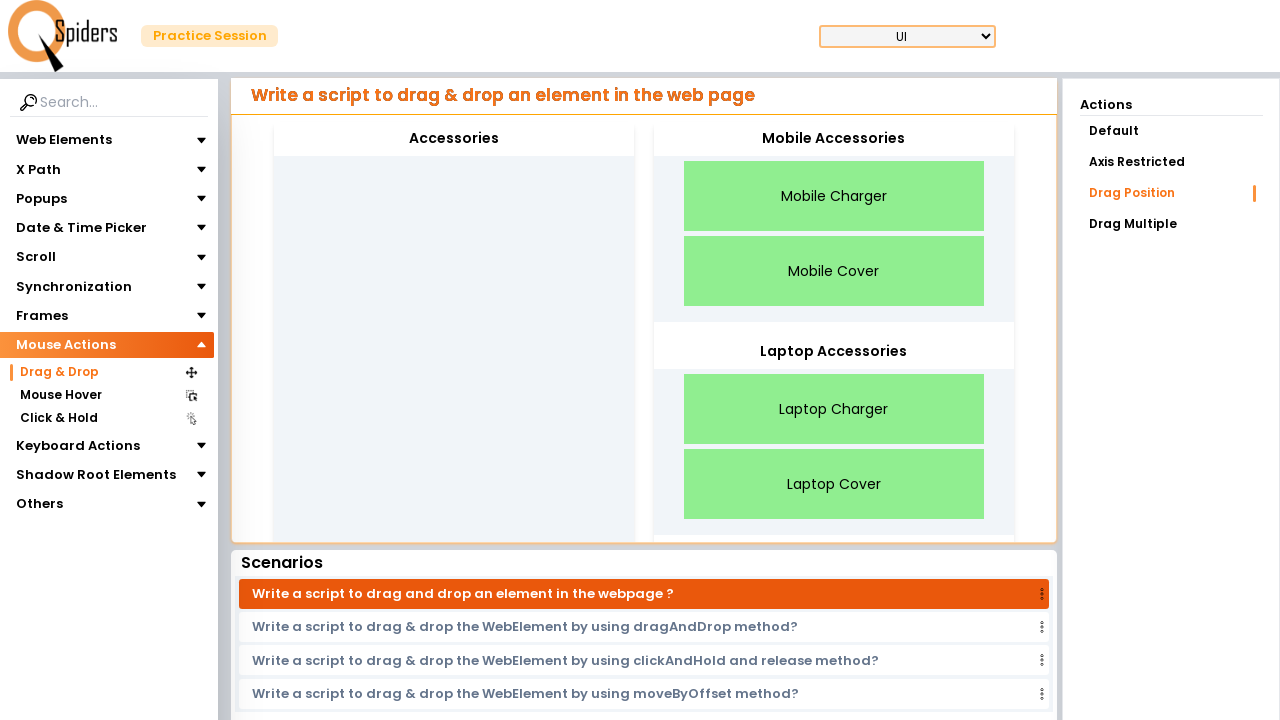

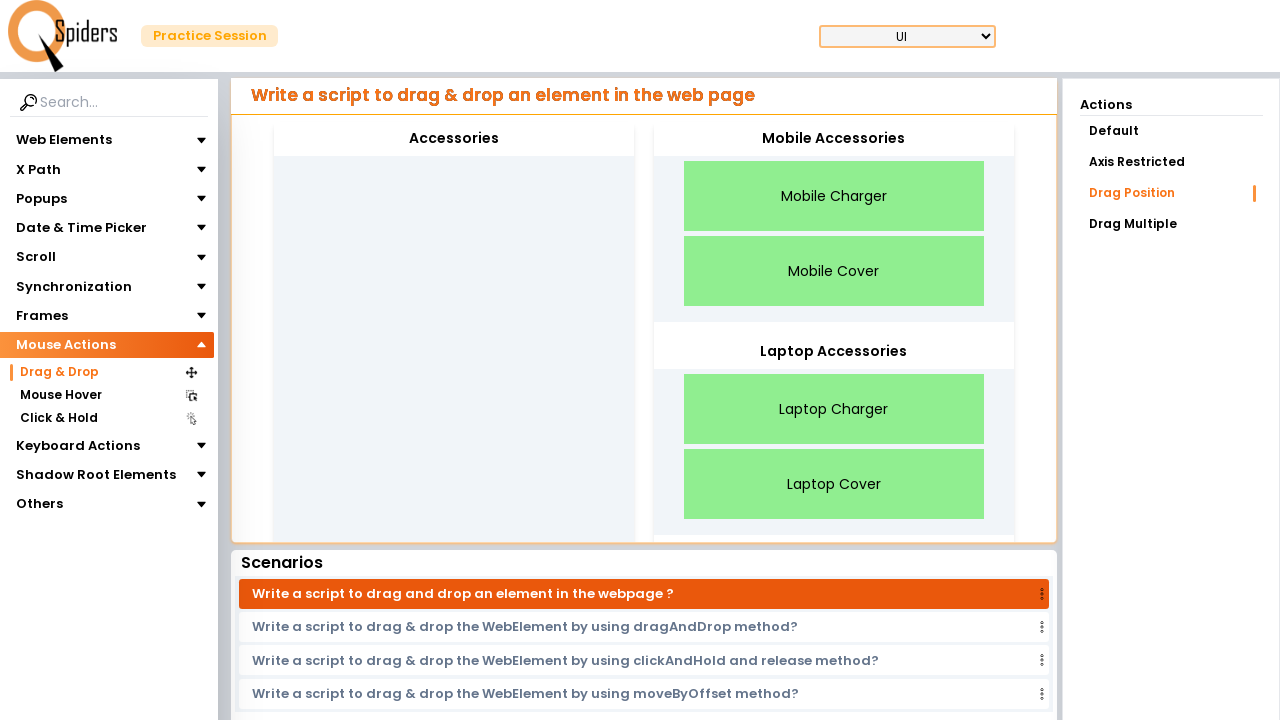